Tests a registration form by filling in first name, last name, and email fields, submitting the form, and verifying the success message is displayed.

Starting URL: http://suninjuly.github.io/registration1.html

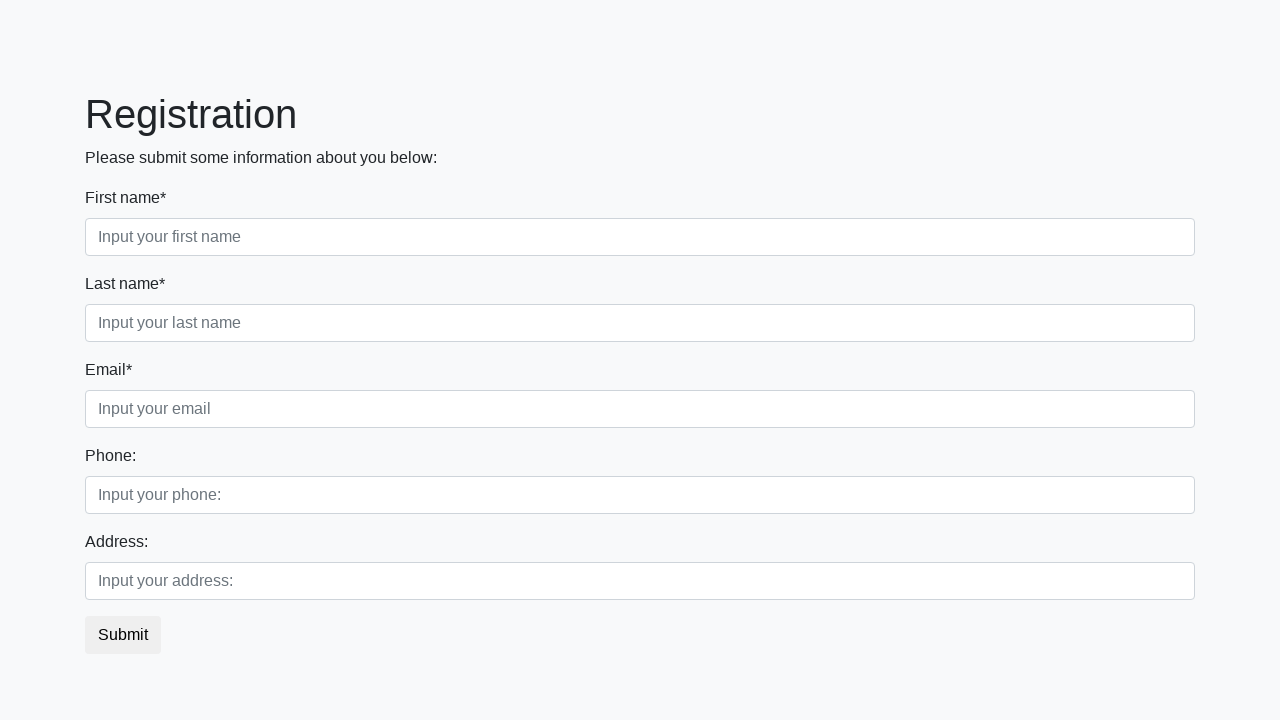

Filled first name field with 'Michael' on [placeholder="Input your first name"]
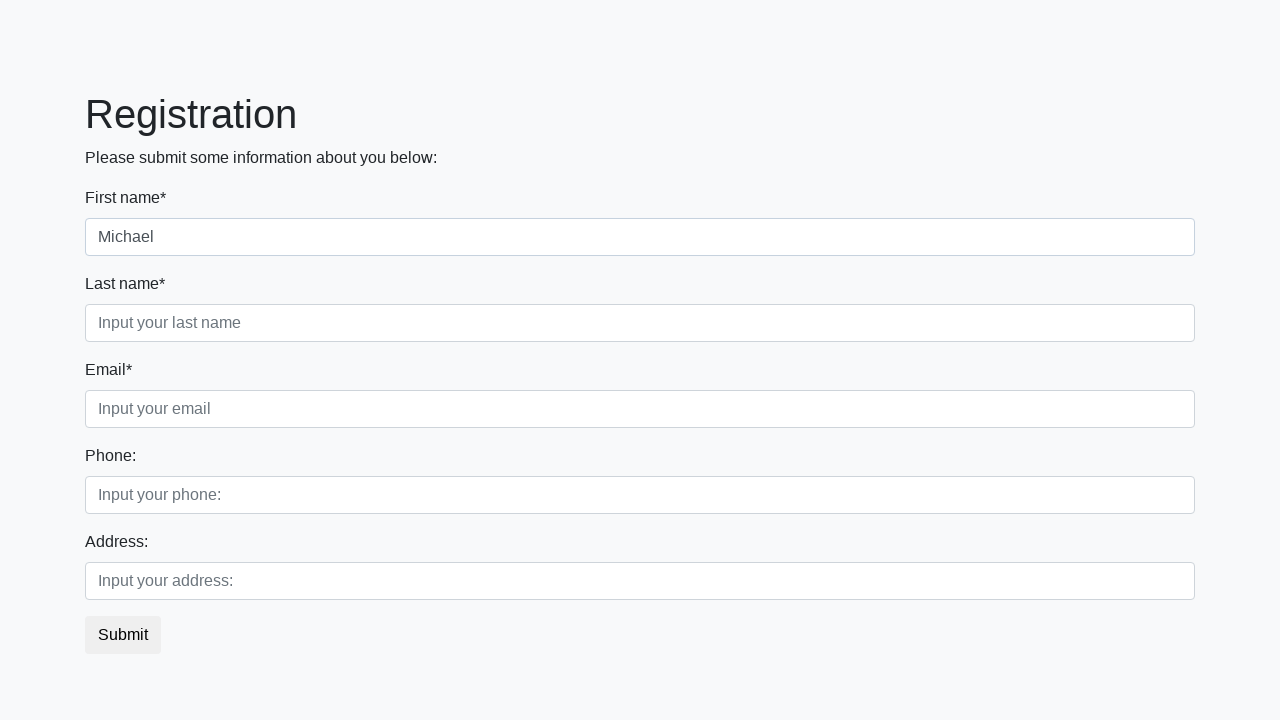

Filled last name field with 'Johnson' on [placeholder="Input your last name"]
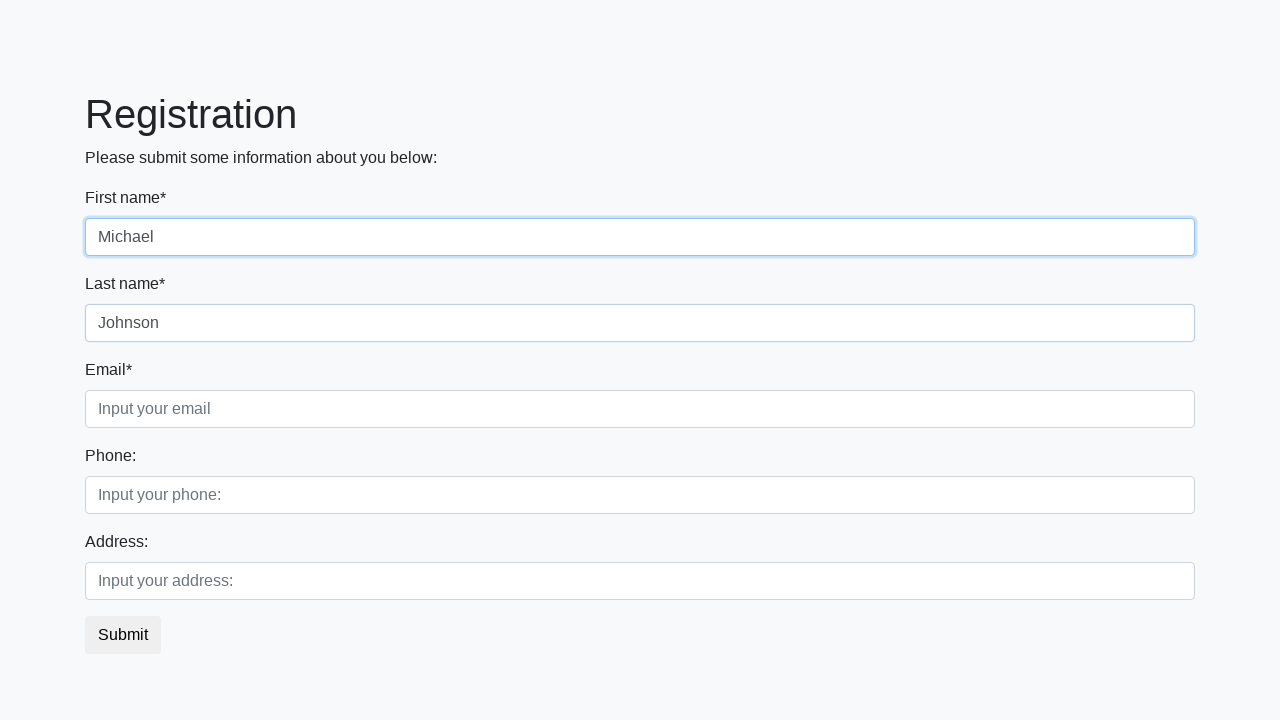

Filled email field with 'michael.johnson@example.com' on [placeholder="Input your email"]
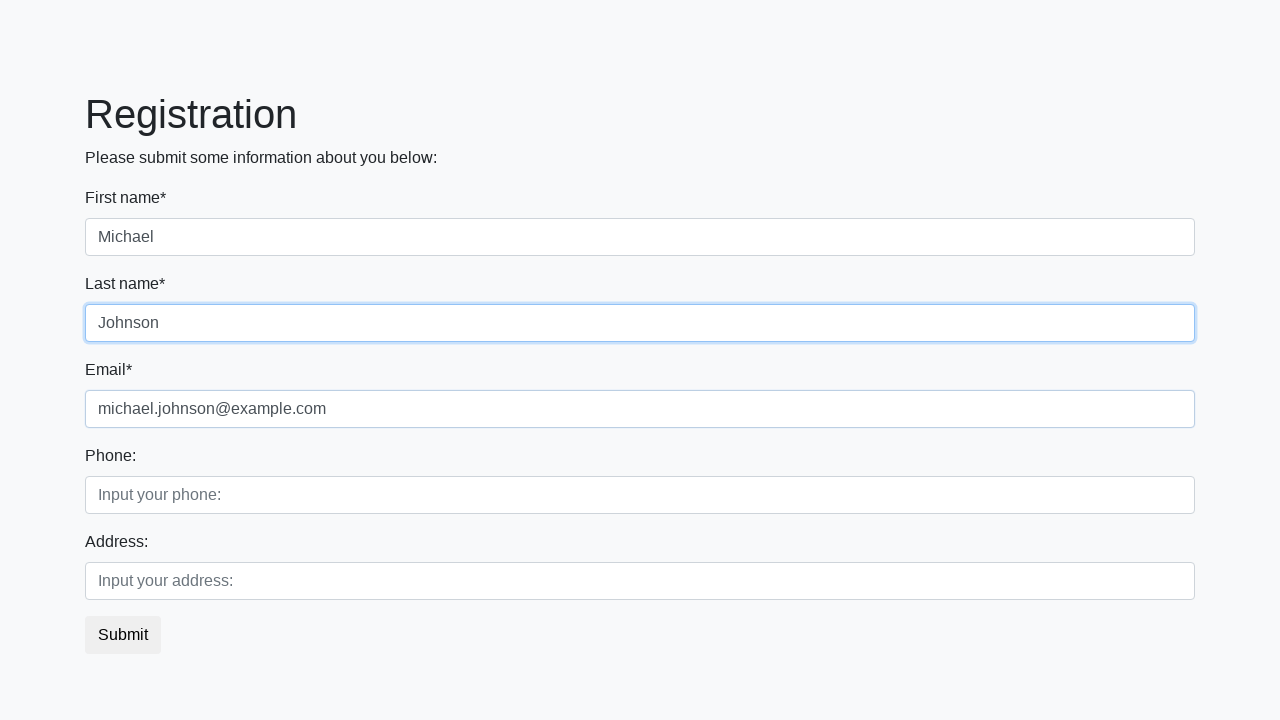

Clicked submit button to register at (123, 635) on button.btn
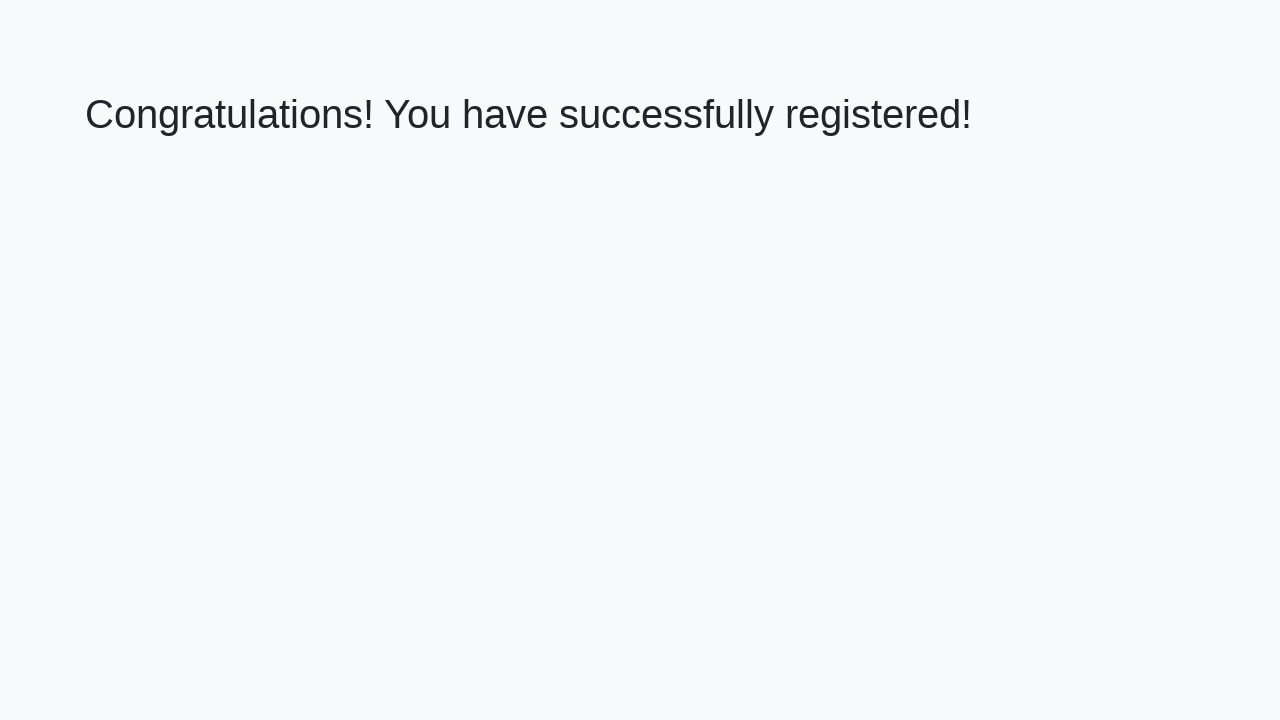

Retrieved success message text
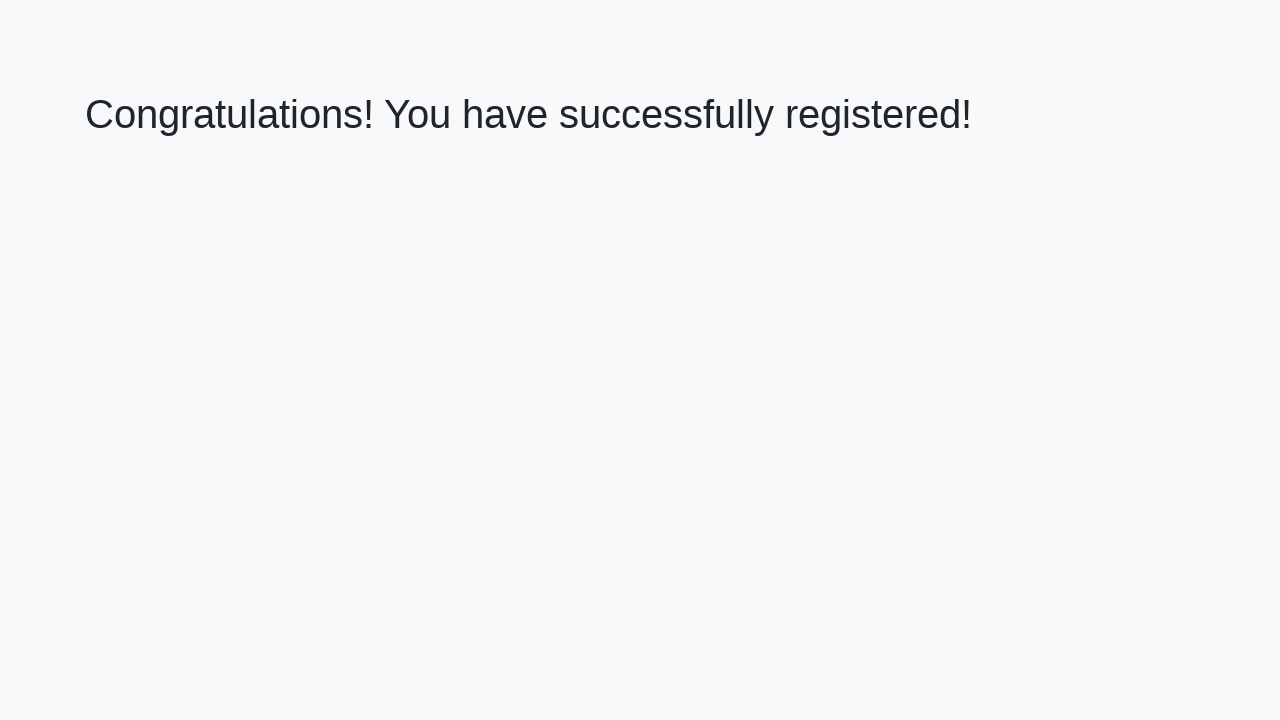

Verified success message: 'Congratulations! You have successfully registered!'
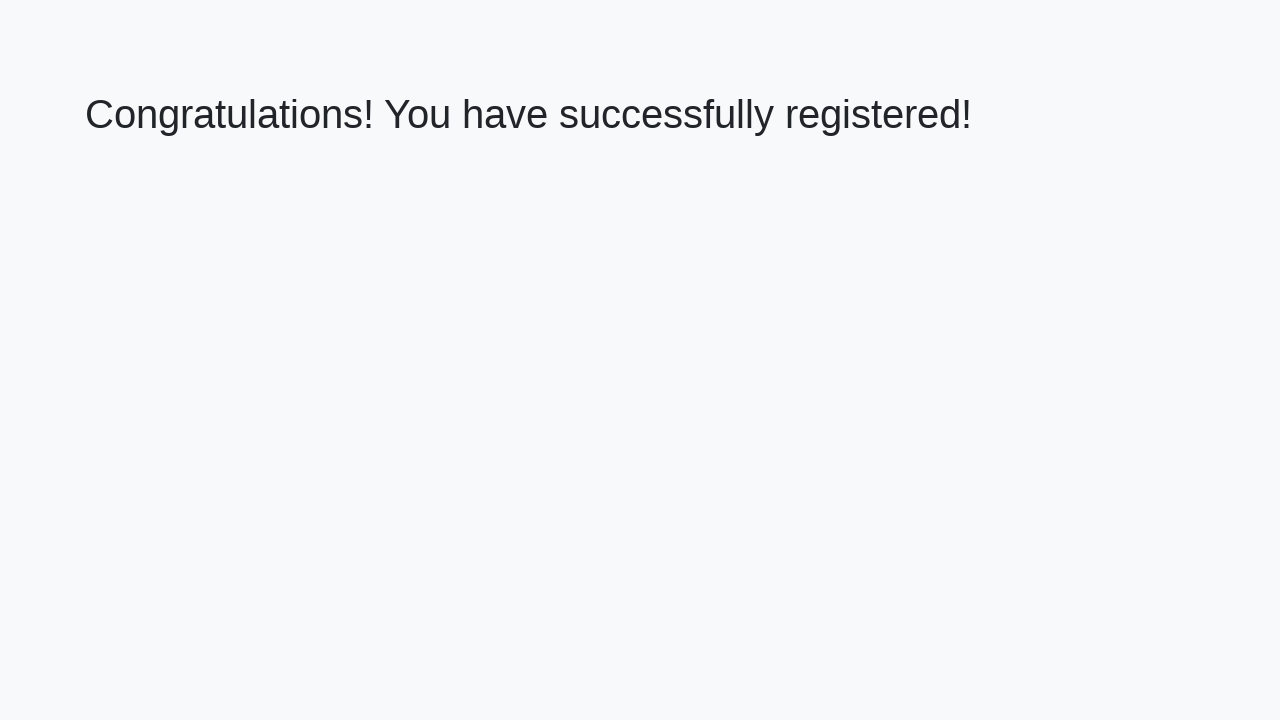

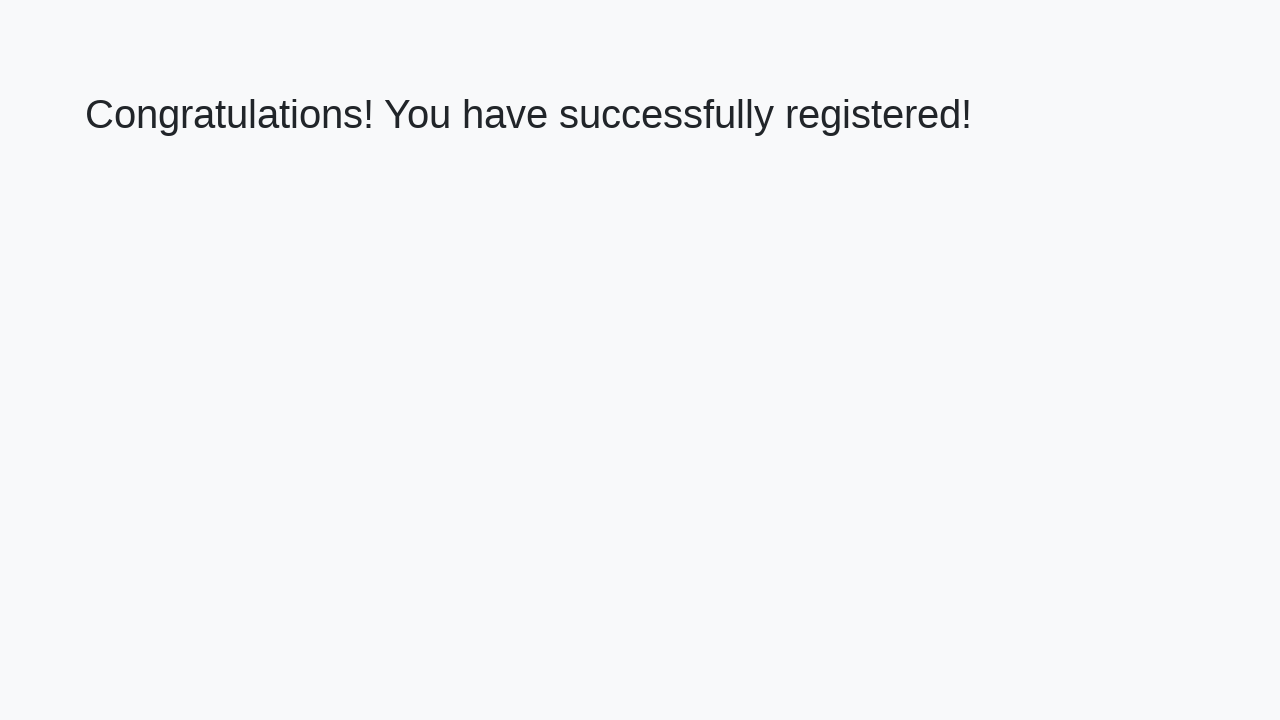